Tests the voice translation feature on Google Translate by clicking the "Translate by voice" button. The test verifies that the microphone access UI can be triggered.

Starting URL: https://translate.google.com/?sl=en&tl=es&op=translate

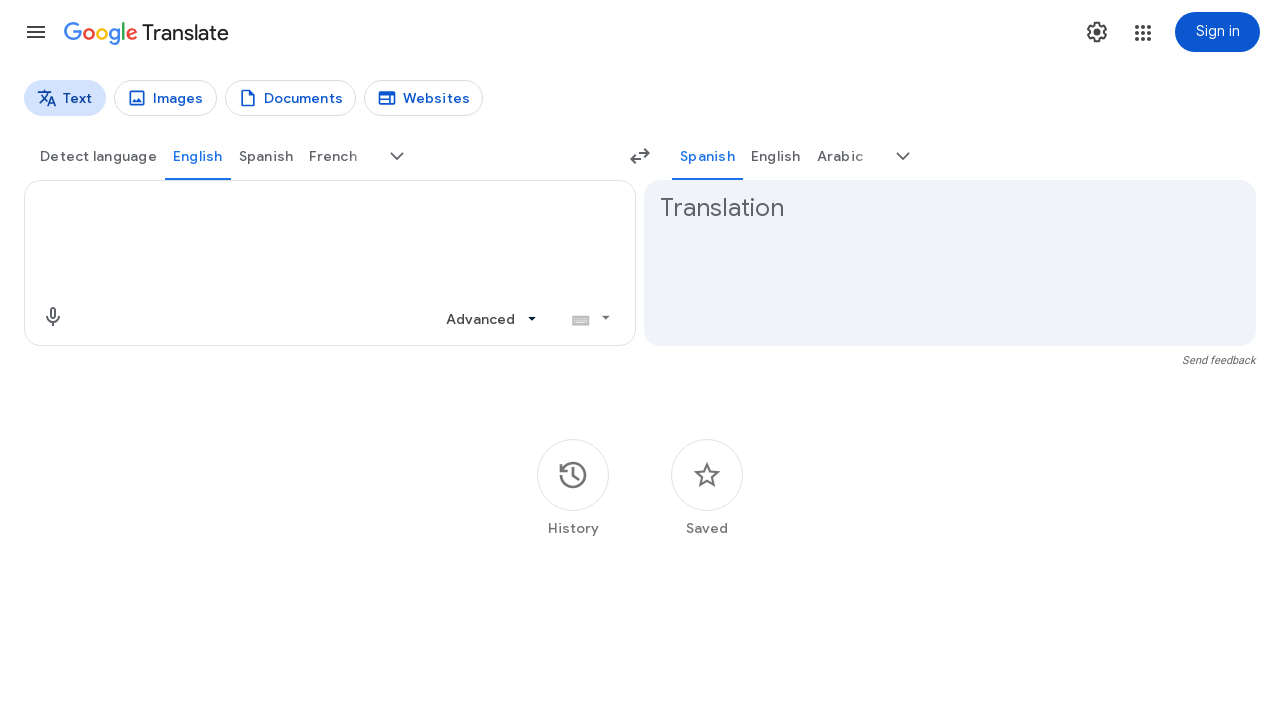

Waited for page to fully load (networkidle)
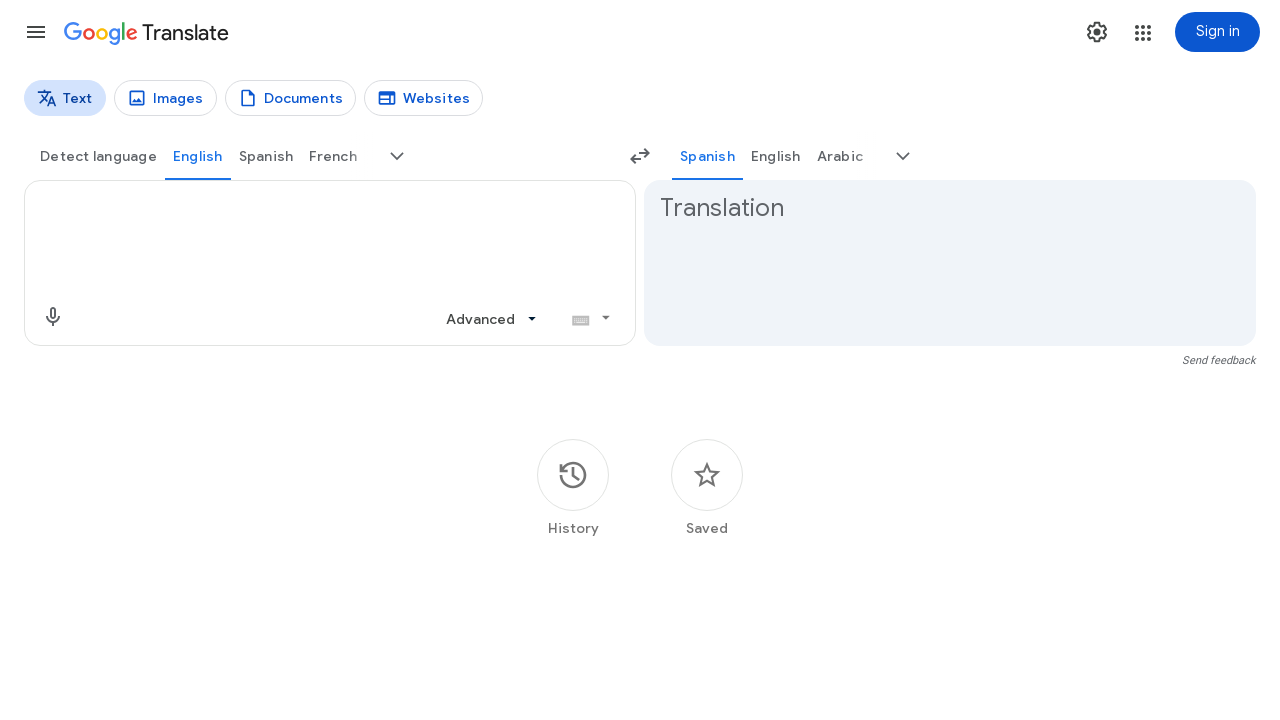

Clicked the 'Translate by voice' button at (53, 317) on (//button[@aria-label='Translate by voice'])[2]
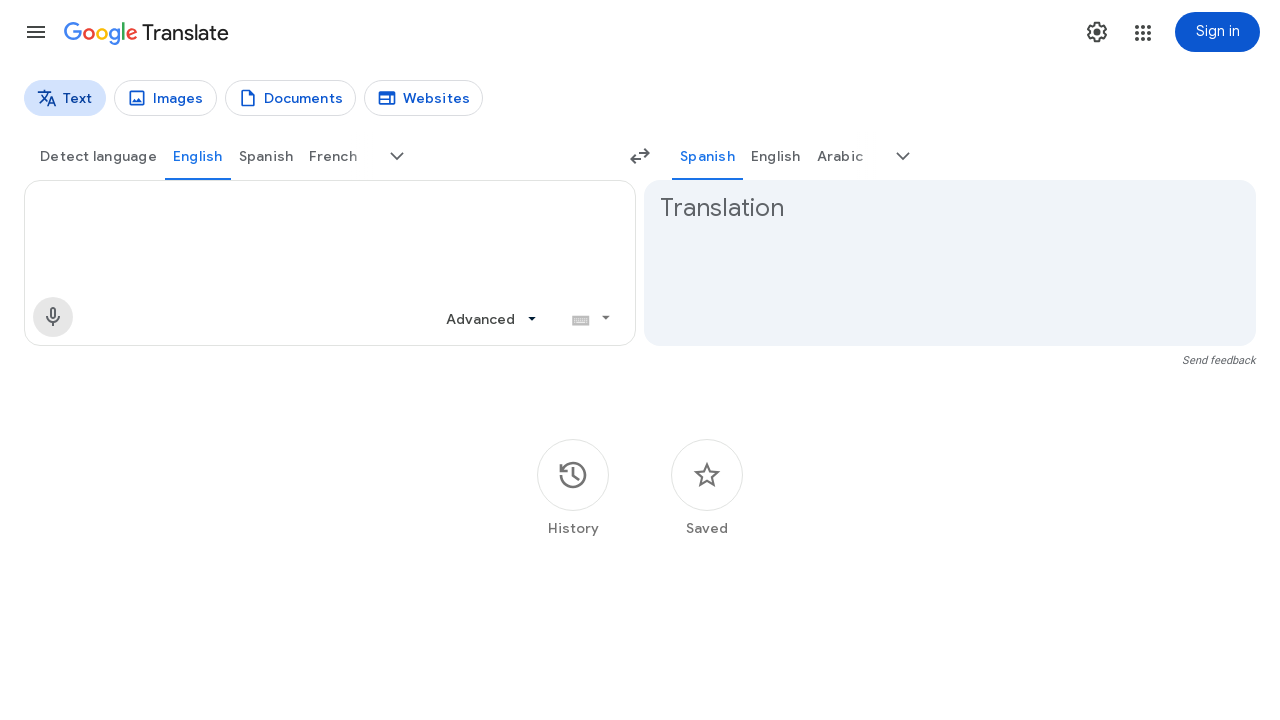

Waited for voice input UI to appear
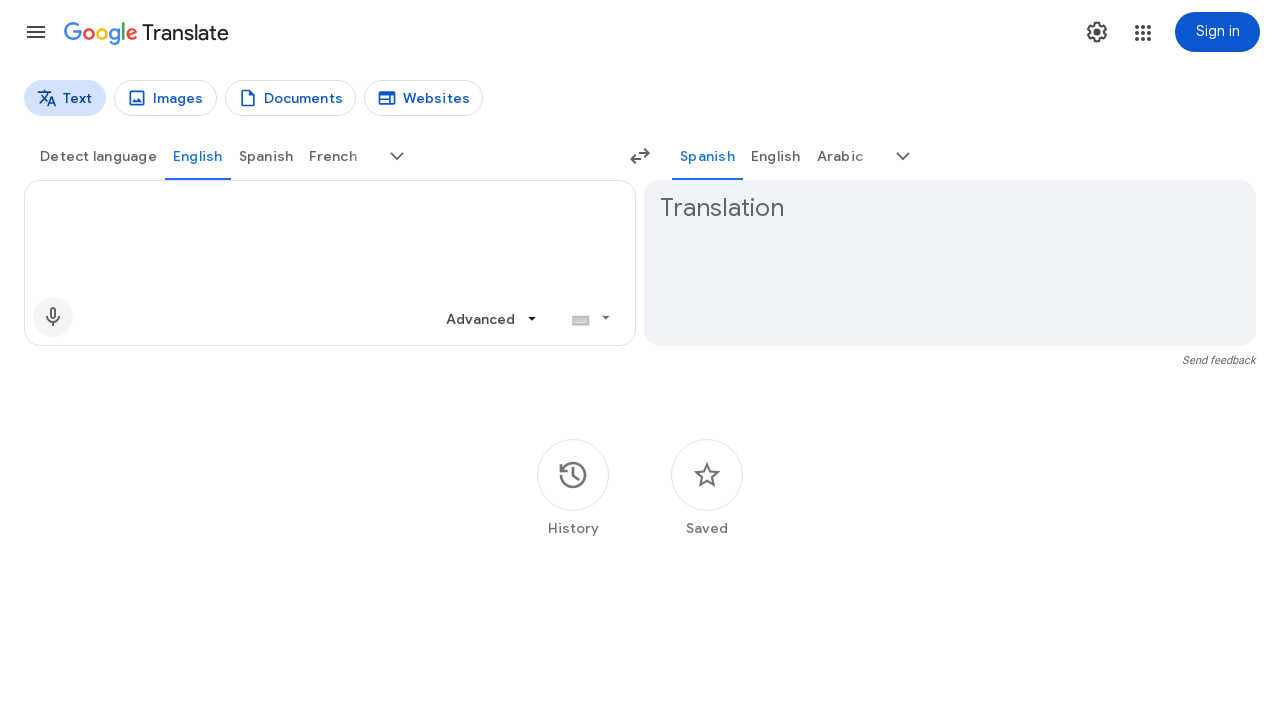

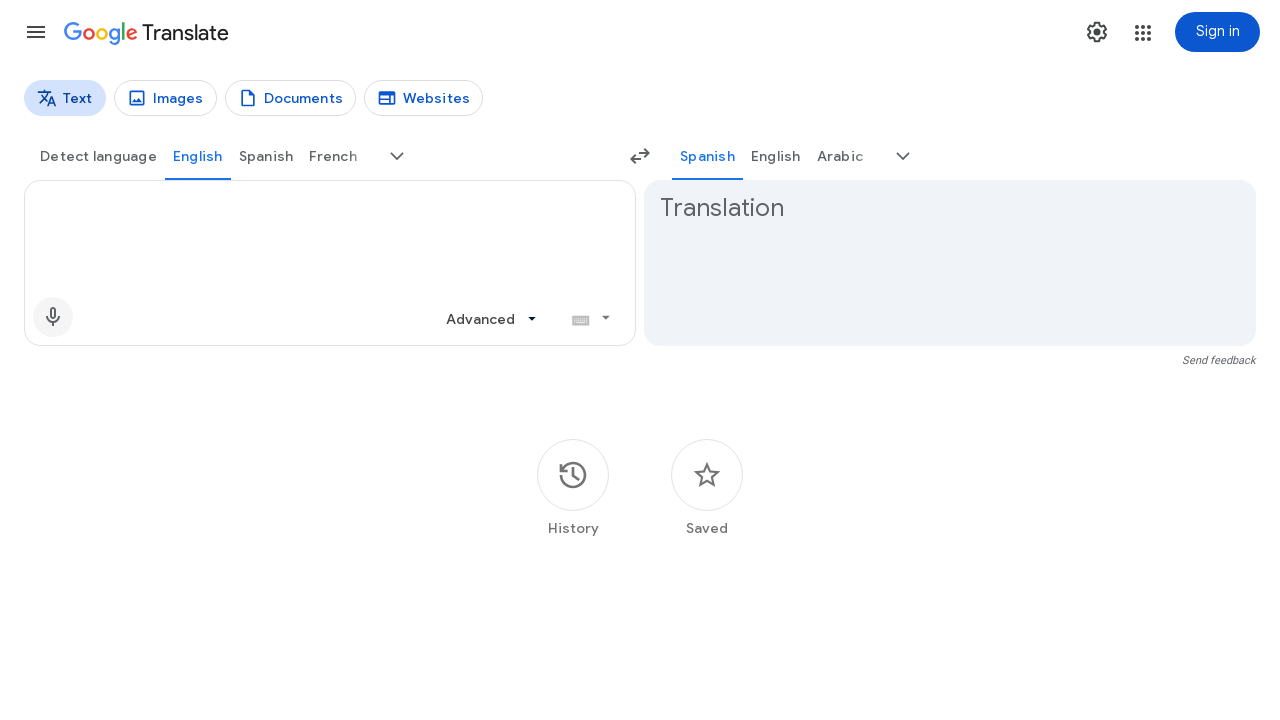